Tests the HEAL Michigan report page loads correctly by verifying the page contains expected text

Starting URL: https://tttc-turbo.web.app/report/heal-michigan-9

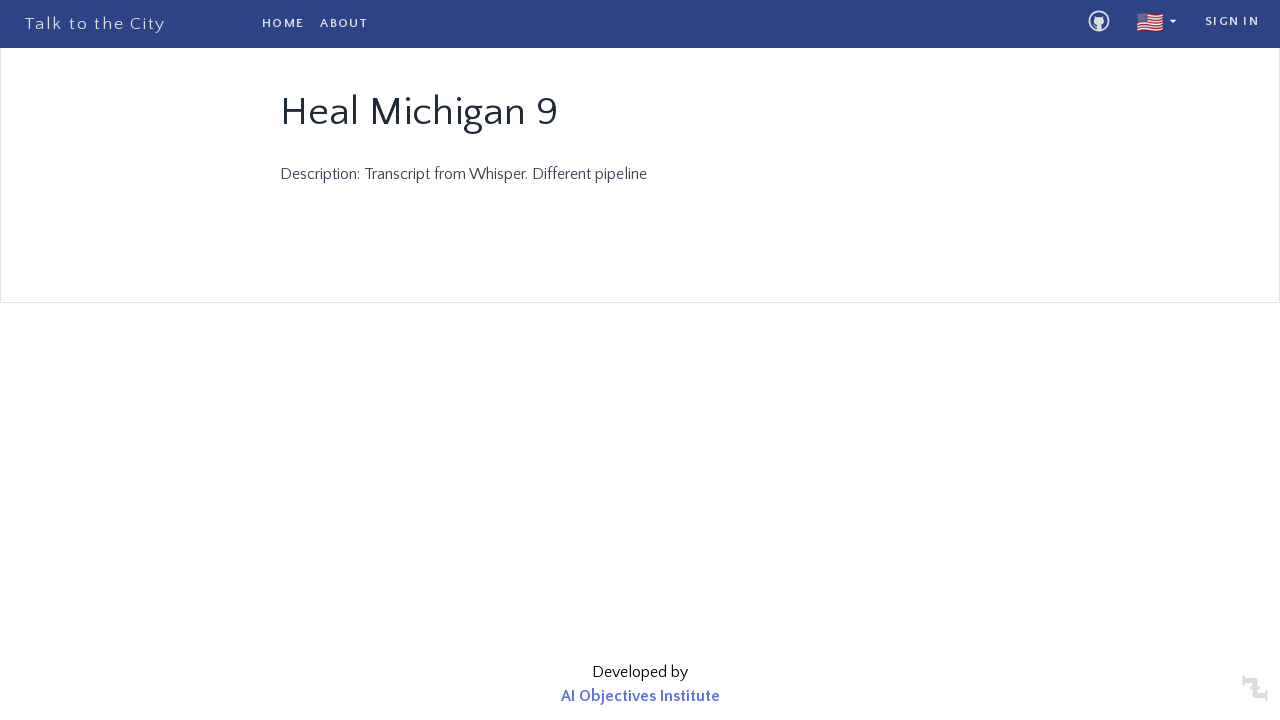

Waited for HEAL MICHIGAN page to load and verified expected text is present
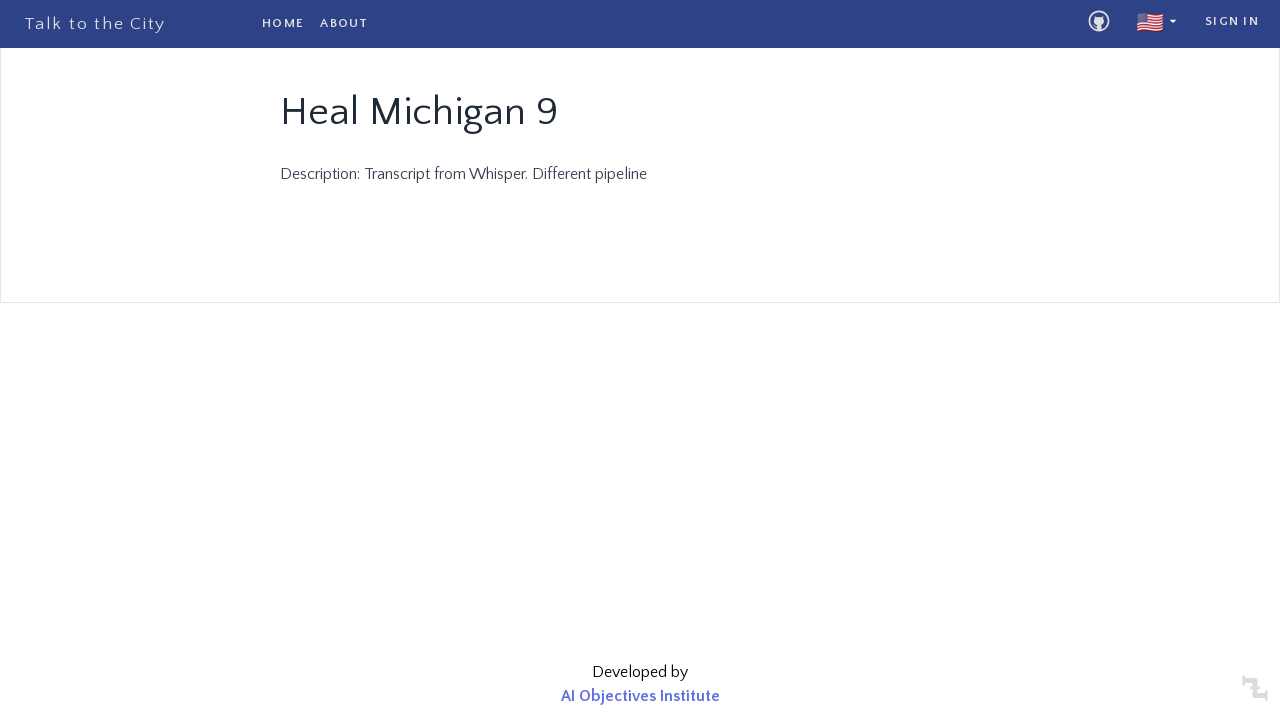

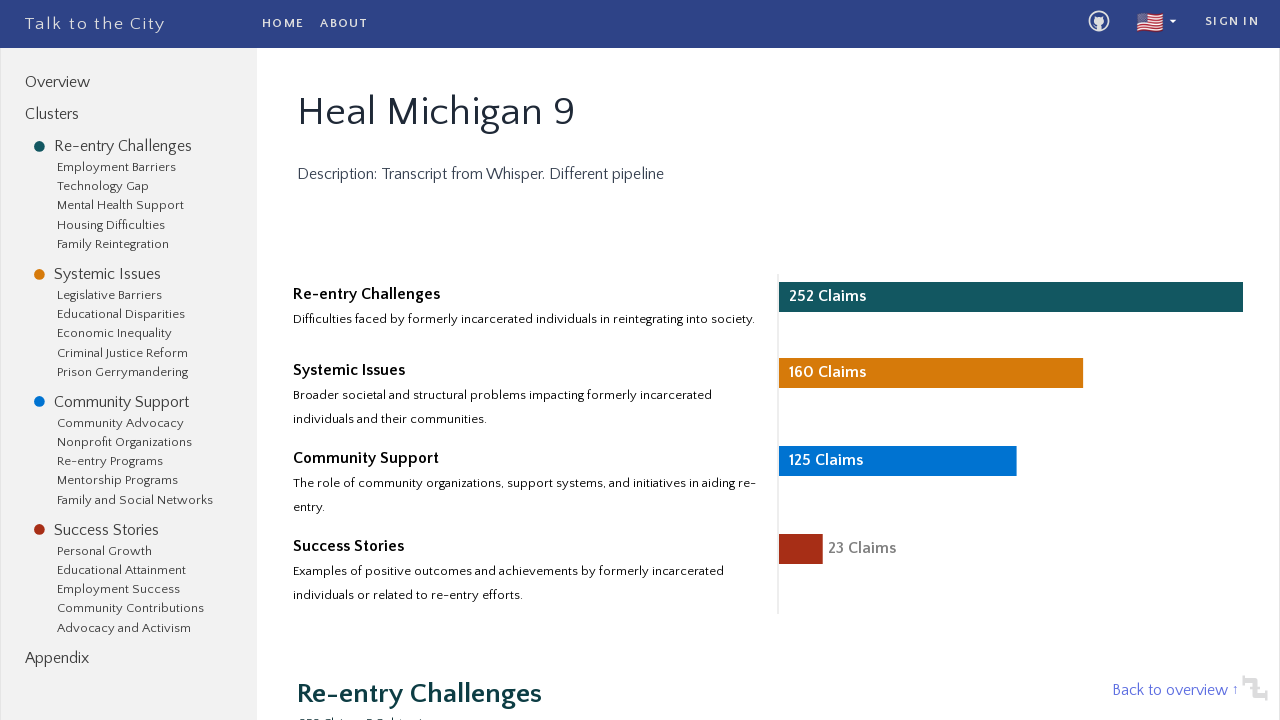